Tests iframe switching functionality by switching to the first iframe and entering text into an input field

Starting URL: http://demo.automationtesting.in/Frames.html

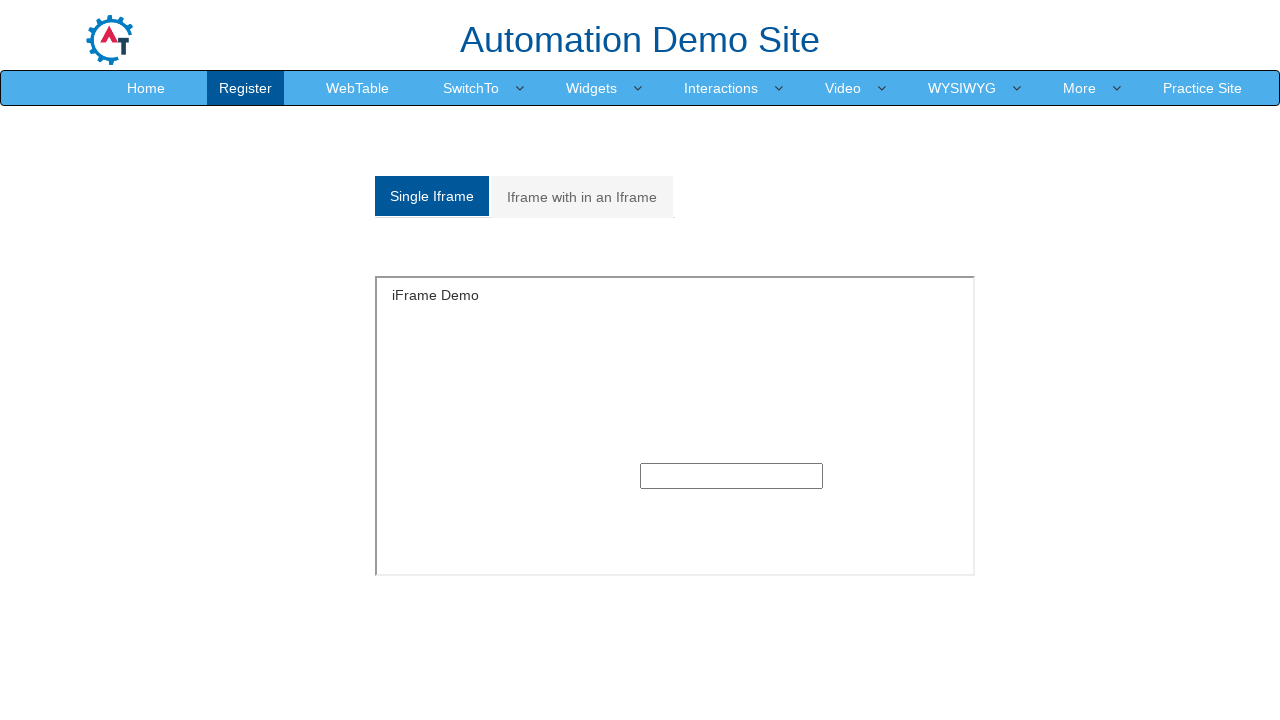

Navigated to iframe testing page
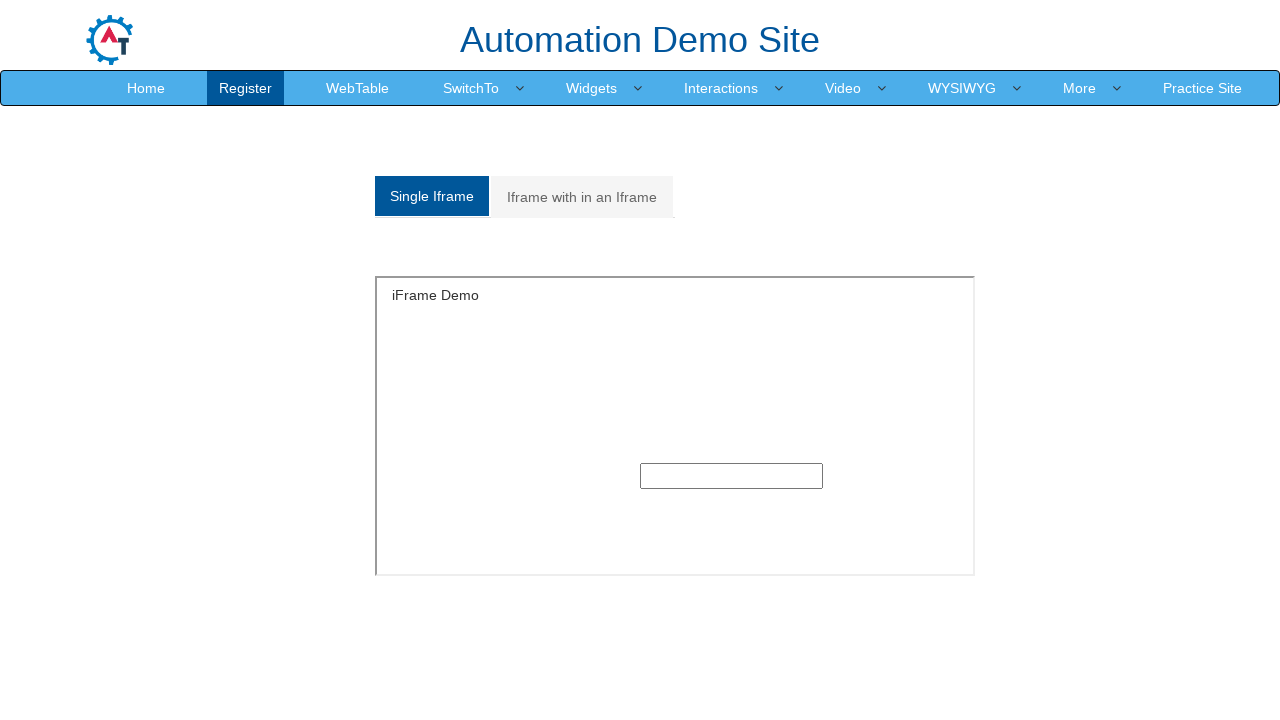

Retrieved all frames from the page
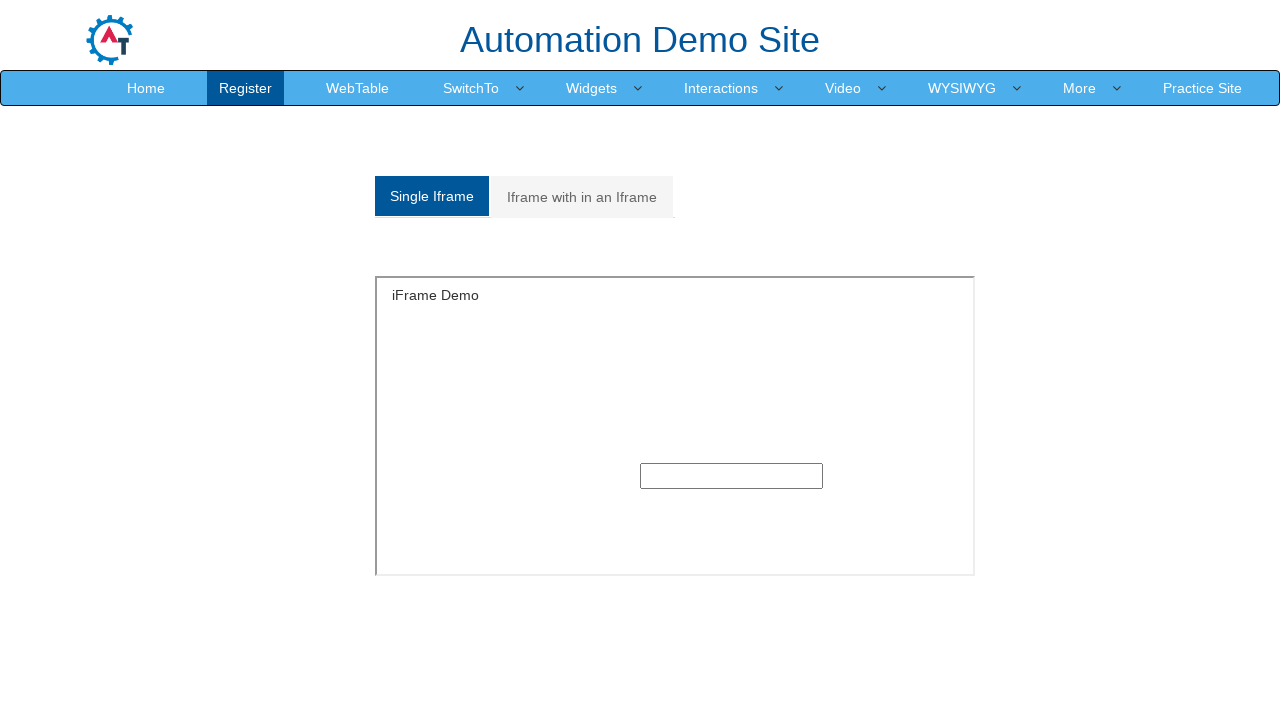

Switched to the first iframe
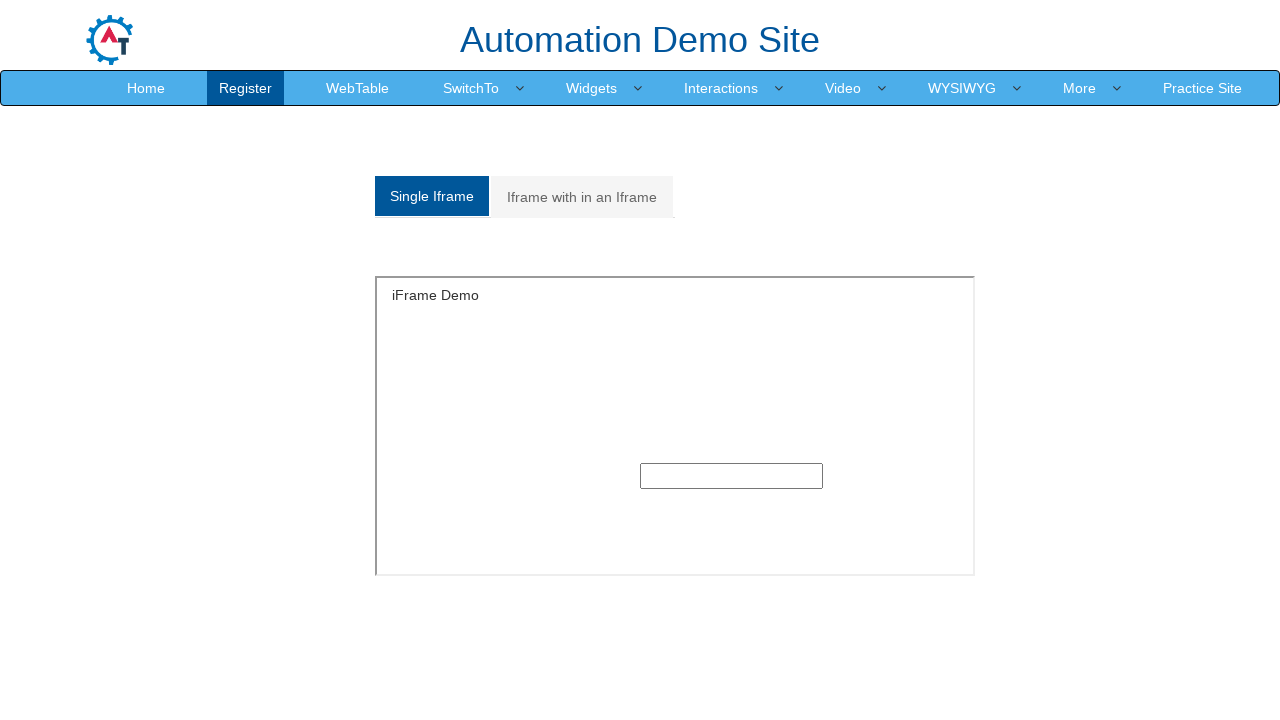

Entered 'Selenium' into the input field inside the iframe on //body/section[1]/div[1]/div[1]/div[1]/input[1]
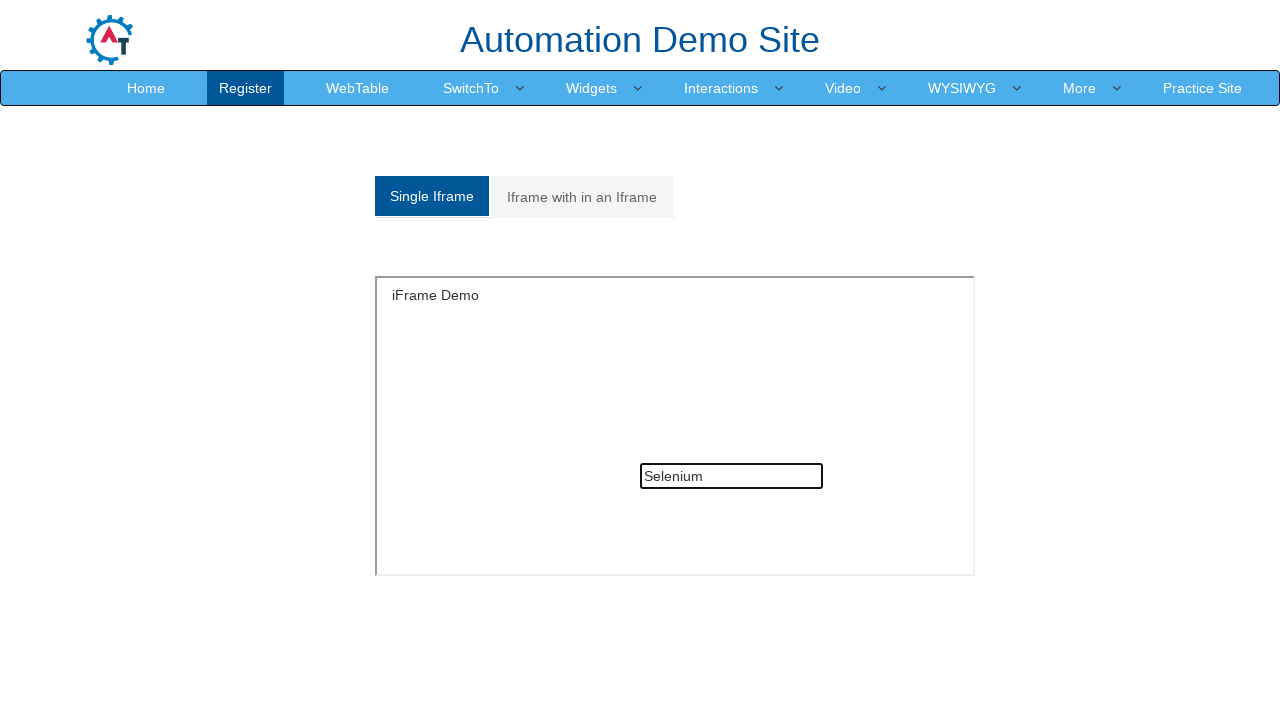

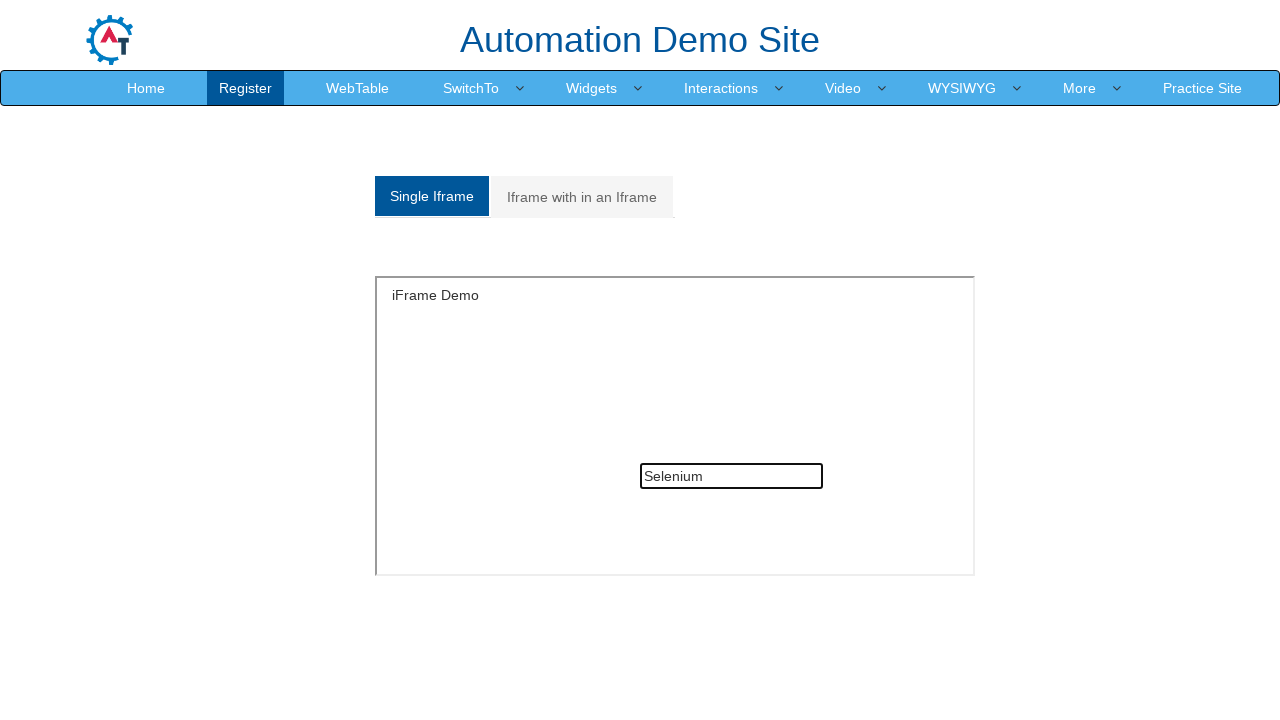